Tests the selectable elements functionality on a demo page by randomly clicking on list items until multiple items are selected, ensuring no item is clicked twice.

Starting URL: http://demoqa.com/selectable/

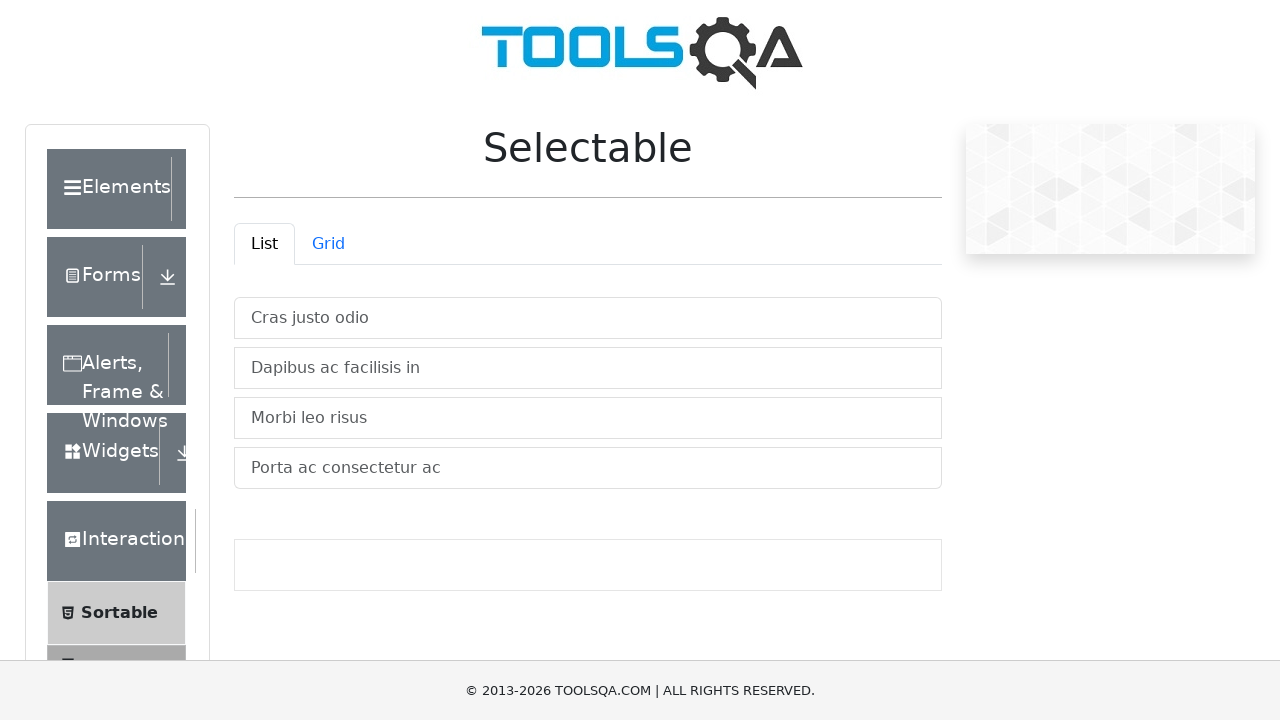

Waited for selectable list to load
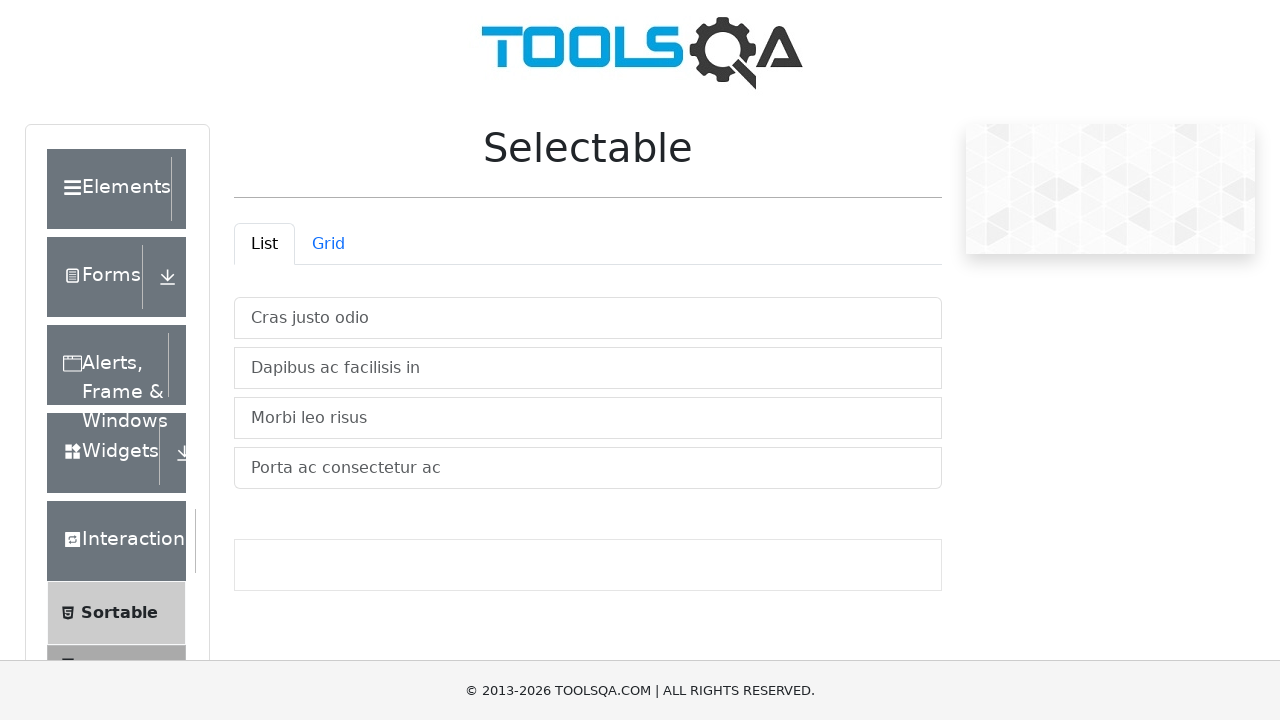

Retrieved all 4 selectable list items
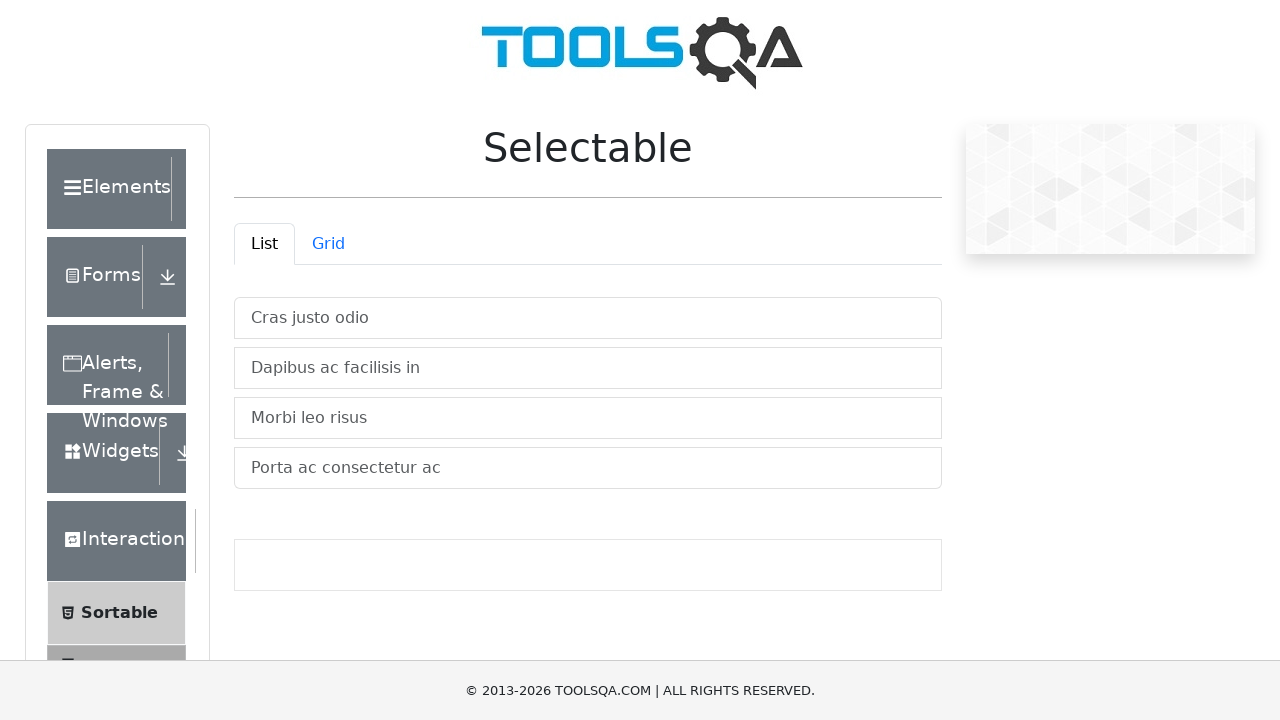

Clicked on list item at index 3 (total selected: 1) at (588, 468) on //*[@id='verticalListContainer']/li[4]
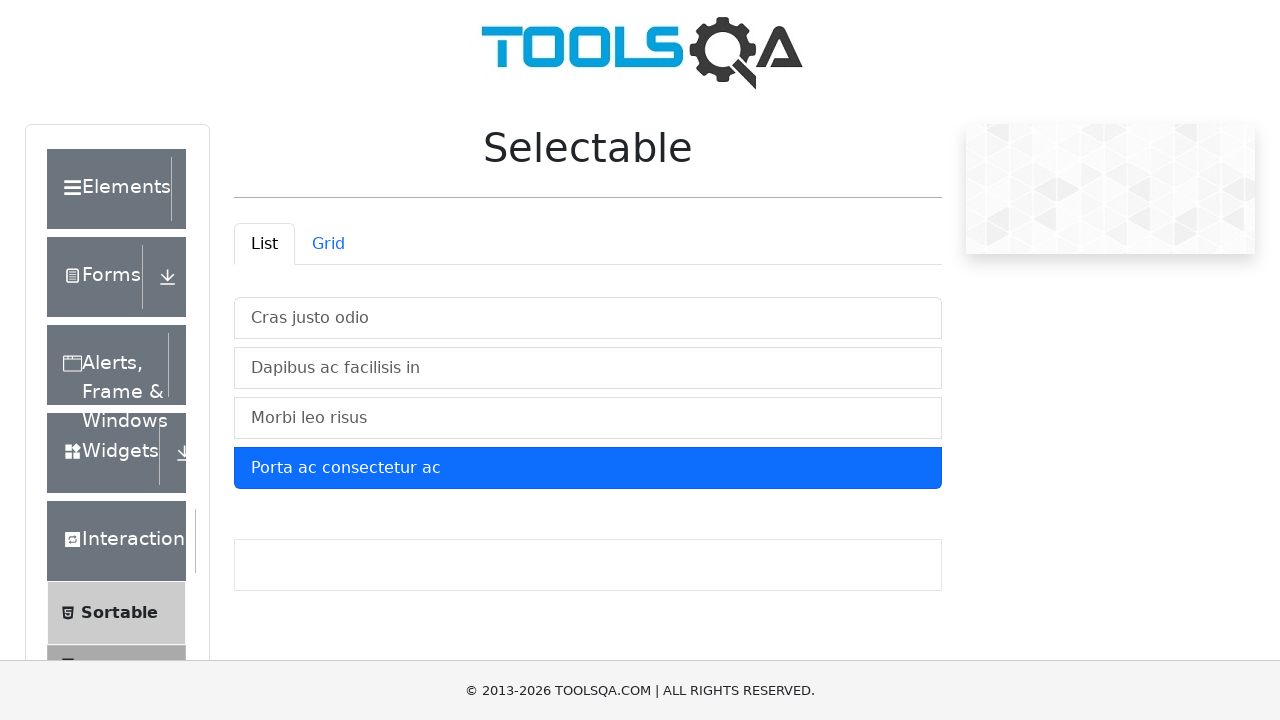

Clicked on list item at index 2 (total selected: 2) at (588, 418) on //*[@id='verticalListContainer']/li[3]
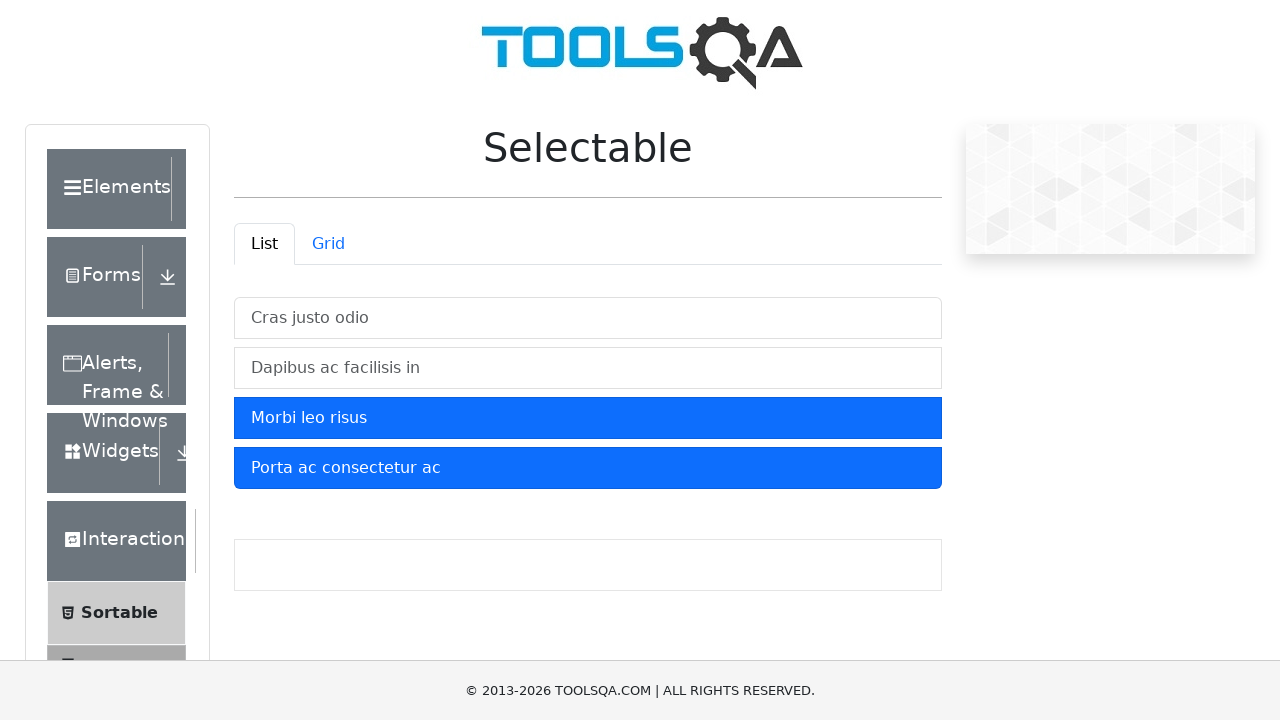

Clicked on list item at index 0 (total selected: 3) at (588, 318) on //*[@id='verticalListContainer']/li[1]
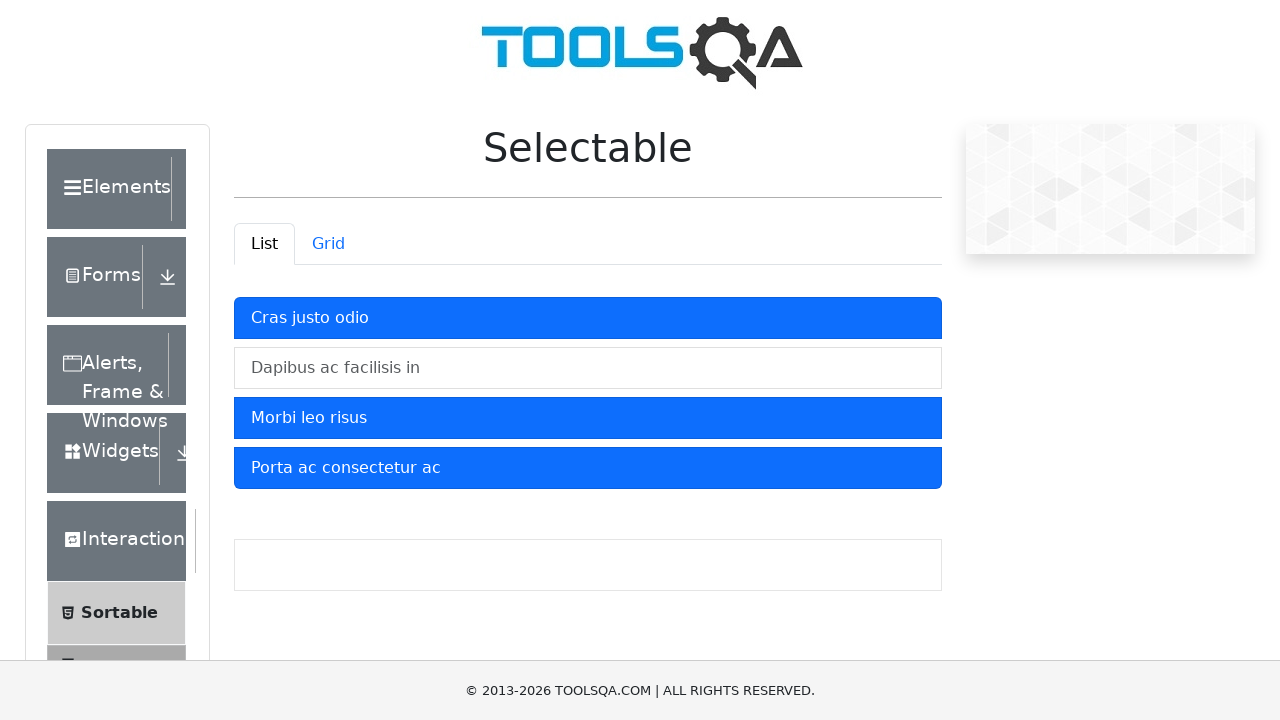

Verified 3 elements were selected with active class
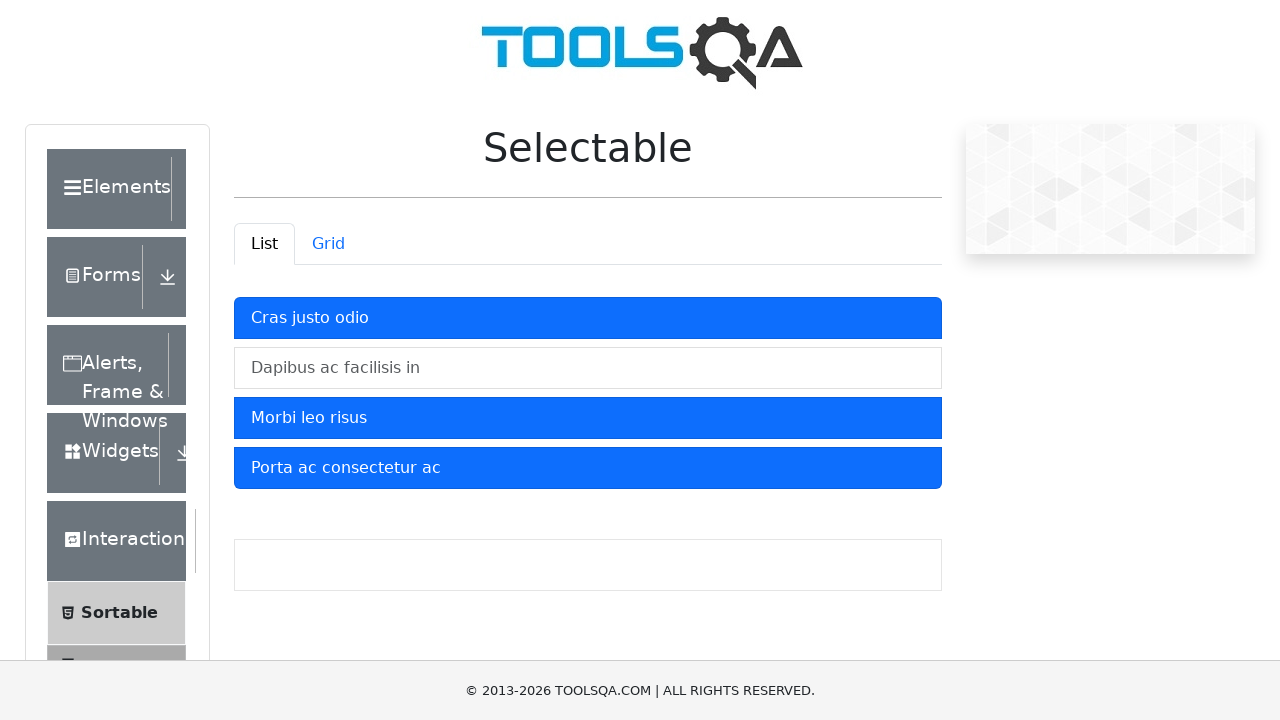

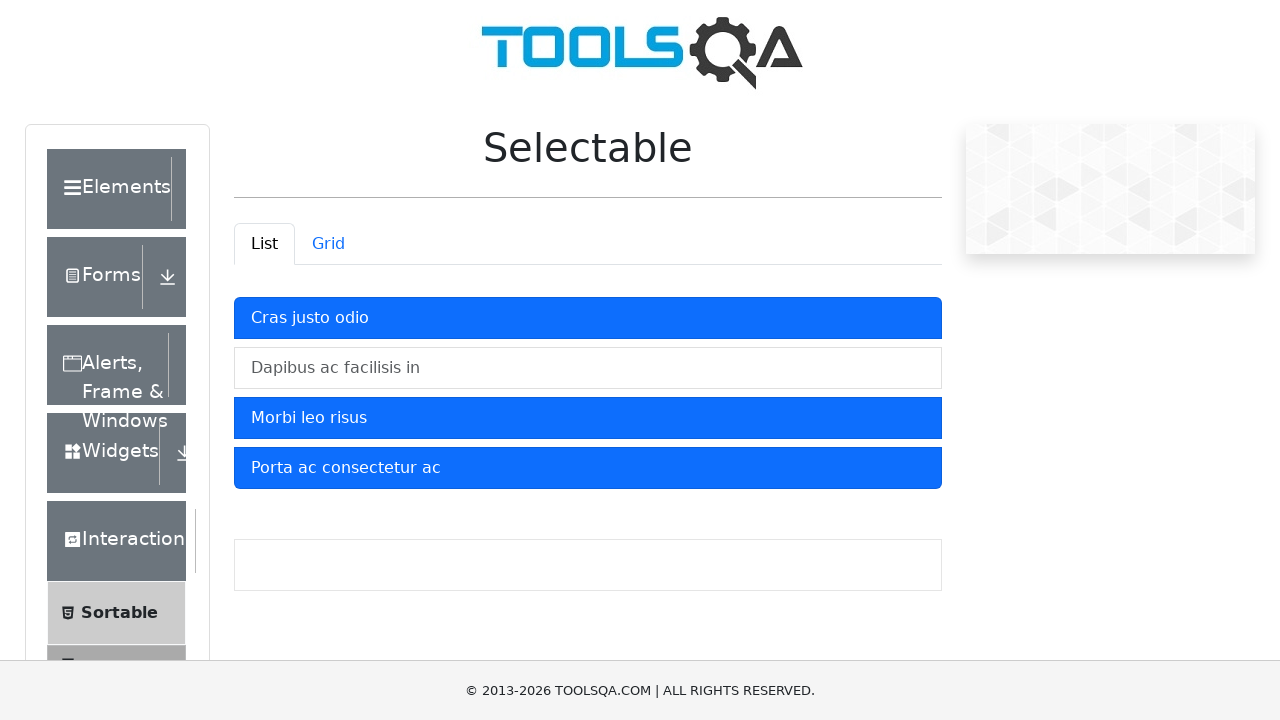